Tests checkbox and radio button interactions by checking/unchecking a checkbox and selecting radio buttons

Starting URL: https://thefreerangetester.github.io/sandbox-automation-testing/

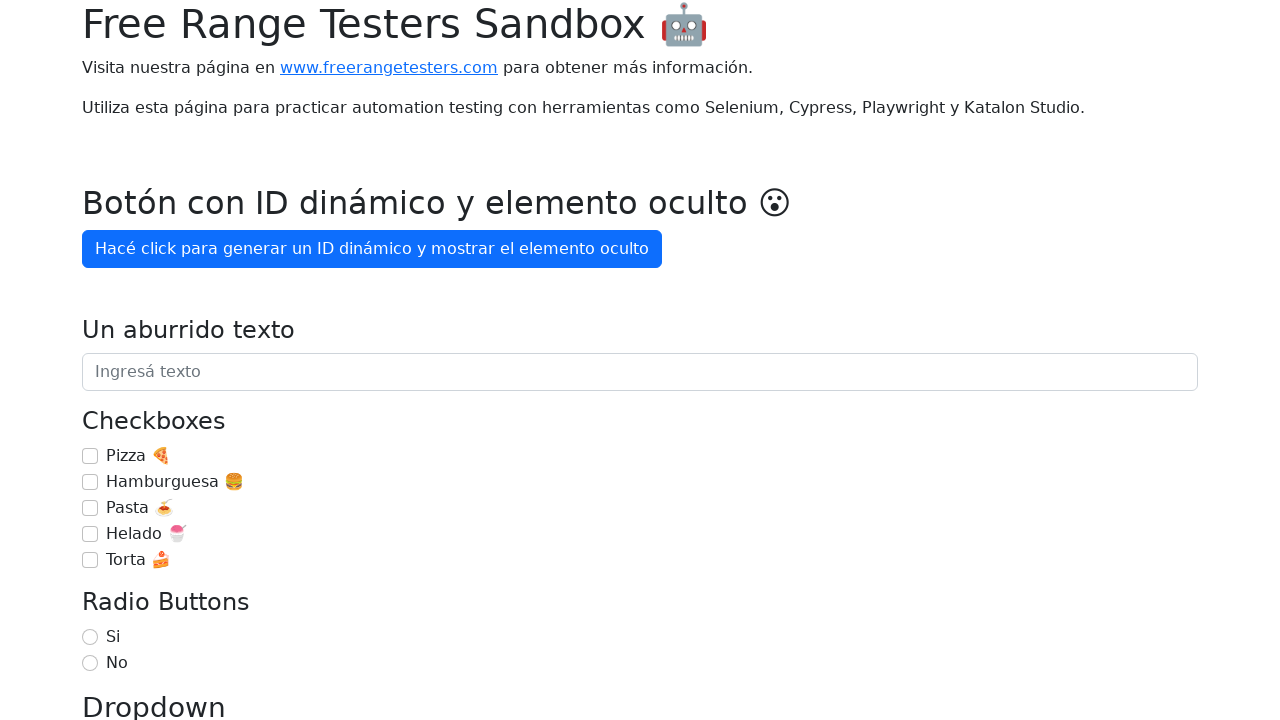

Checked the ice cream checkbox (Helado 🍧) at (90, 534) on internal:role=checkbox[name="Helado 🍧"i]
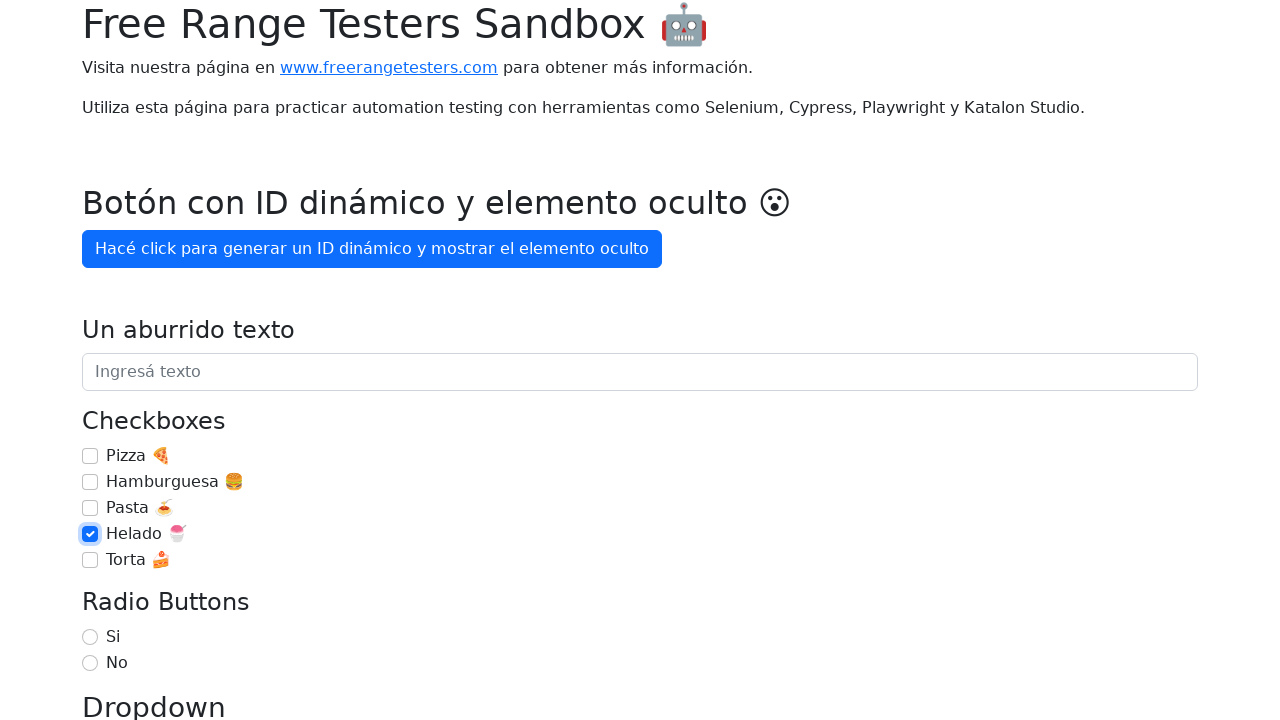

Verified ice cream checkbox is checked
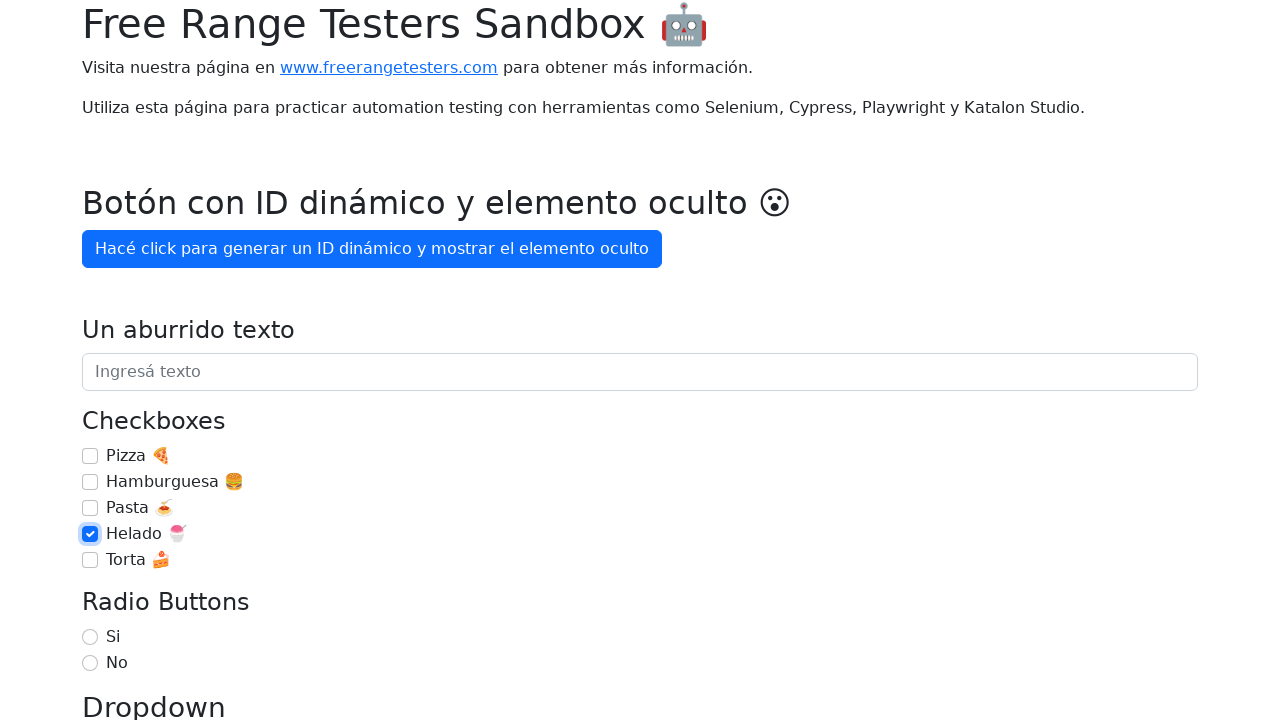

Unchecked the ice cream checkbox (Helado 🍧) at (90, 534) on internal:role=checkbox[name="Helado 🍧"i]
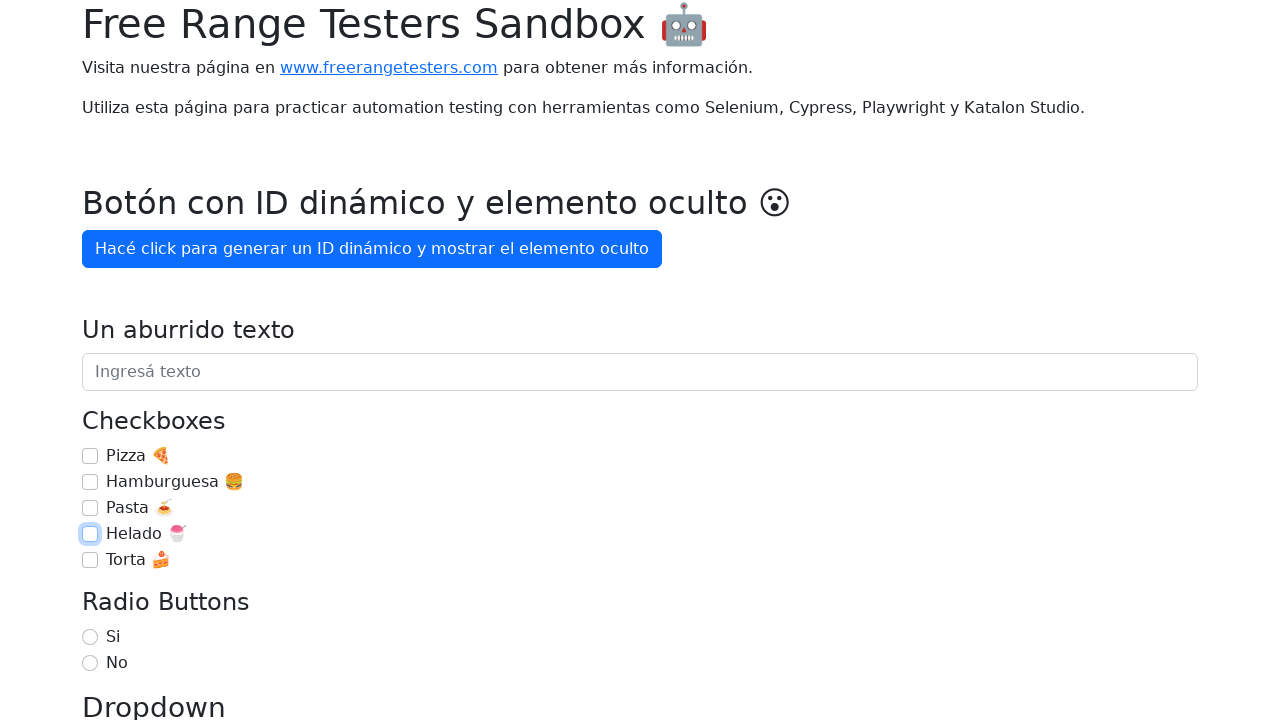

Verified ice cream checkbox is unchecked
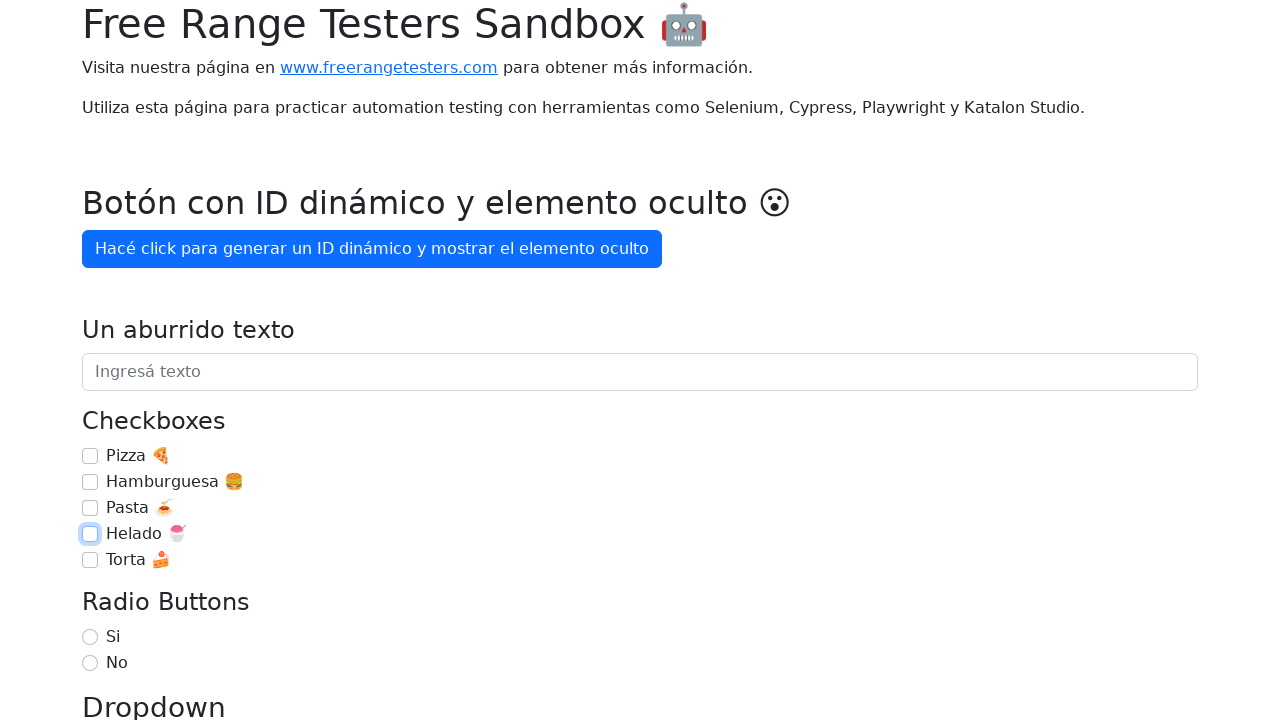

Selected 'Si' radio button at (90, 637) on internal:role=radio[name="Si"i]
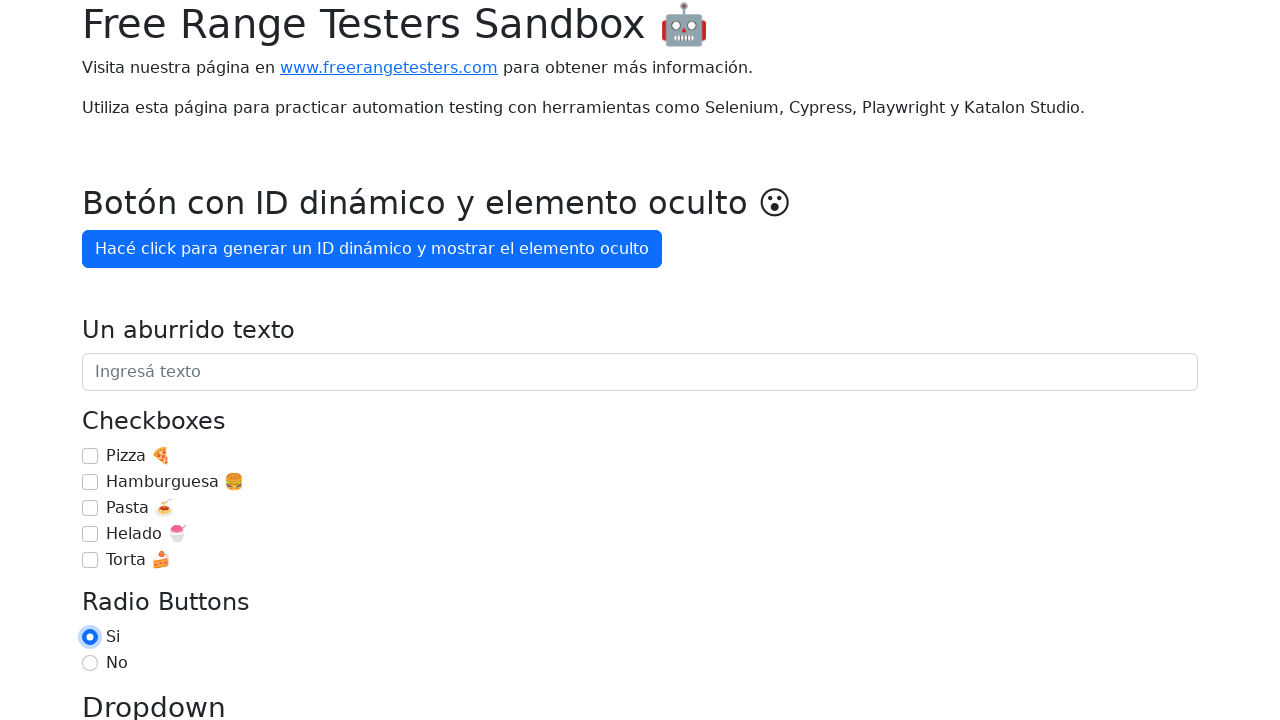

Selected 'No' radio button at (90, 663) on internal:role=radio[name="No"i]
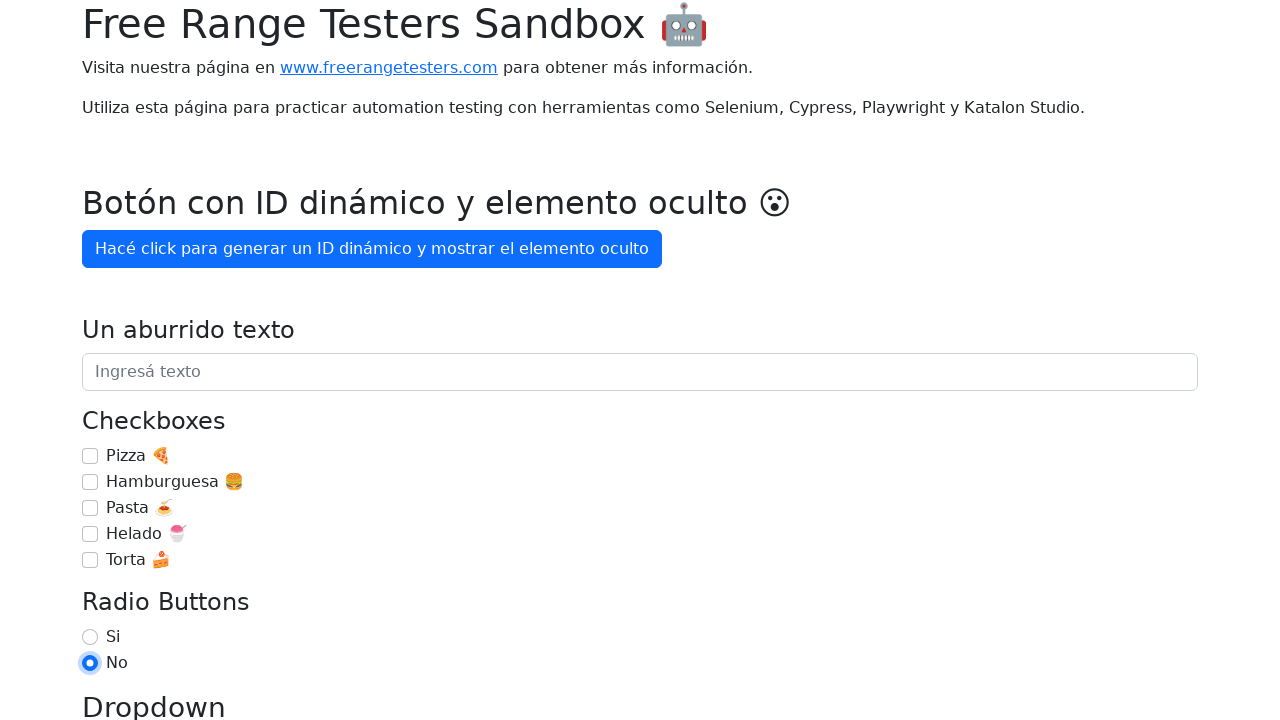

Verified 'No' radio button is selected
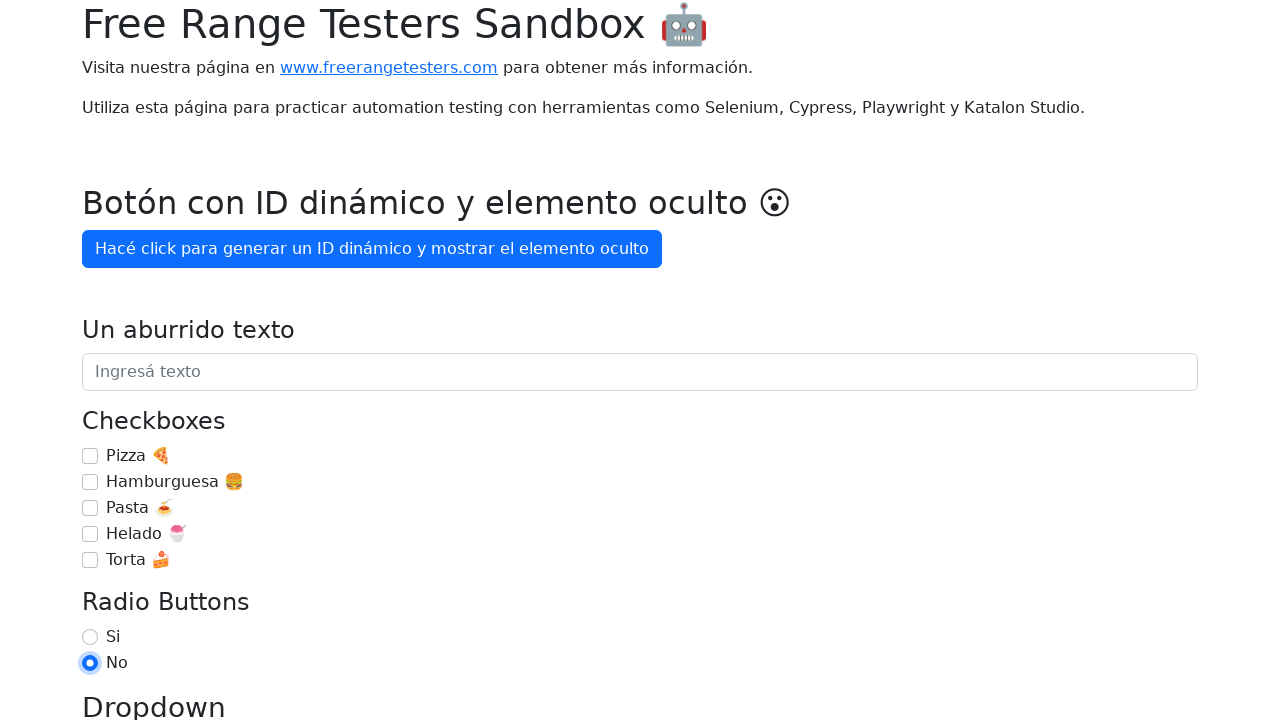

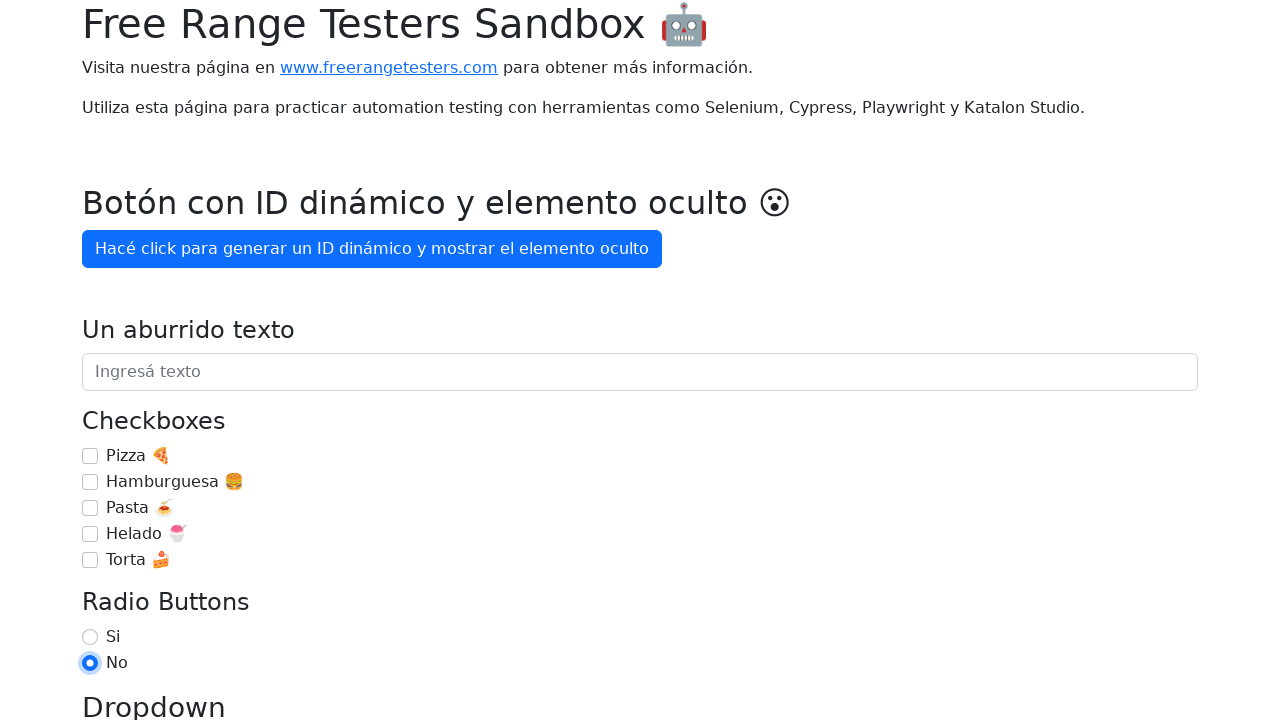